Tests the text box form functionality on DemoQA by filling in user name, email, current address, and permanent address fields, then submitting the form and verifying the output is displayed.

Starting URL: https://demoqa.com/text-box

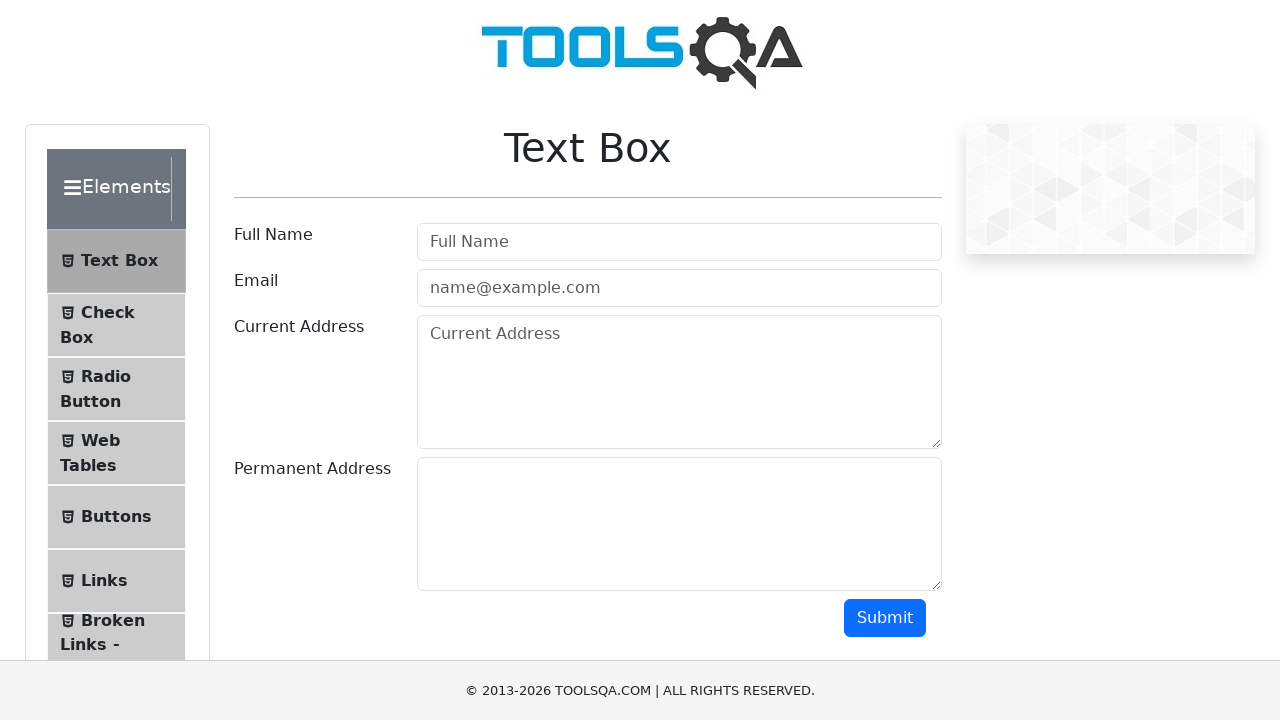

Filled user name field with 'Александр Петров' on #userName
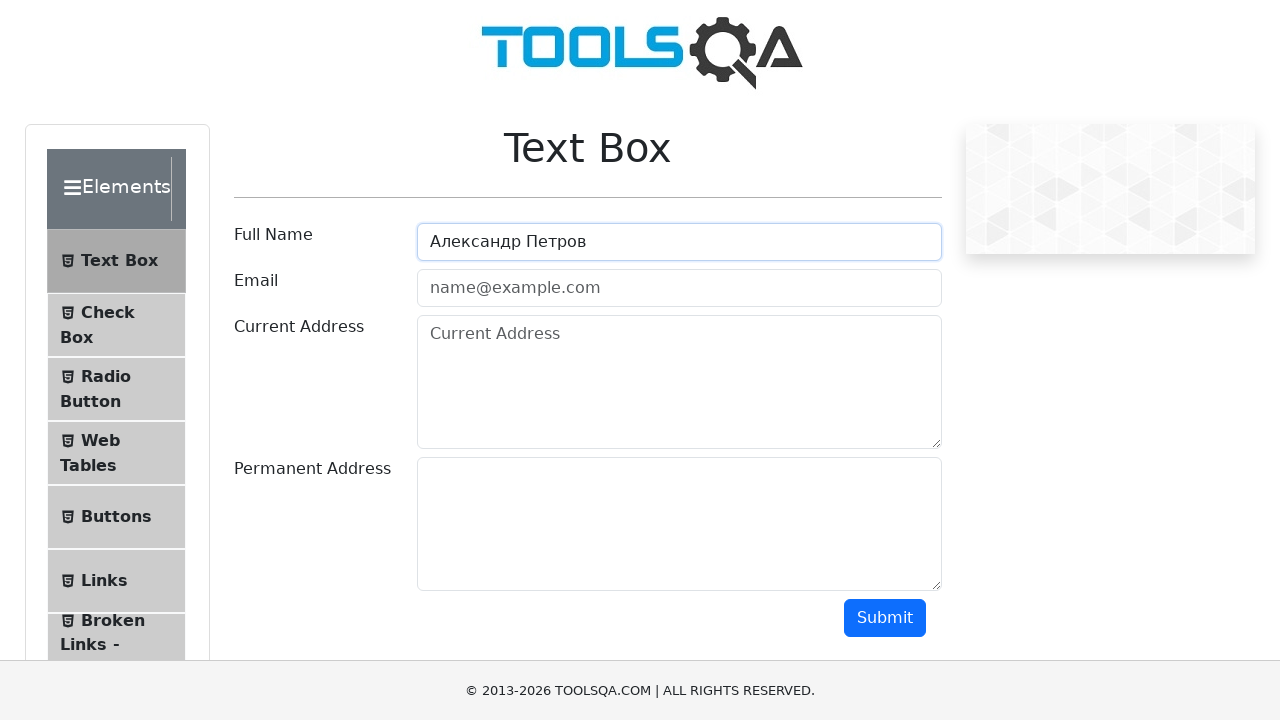

Filled user email field with 'alexander.petrov@example.com' on #userEmail
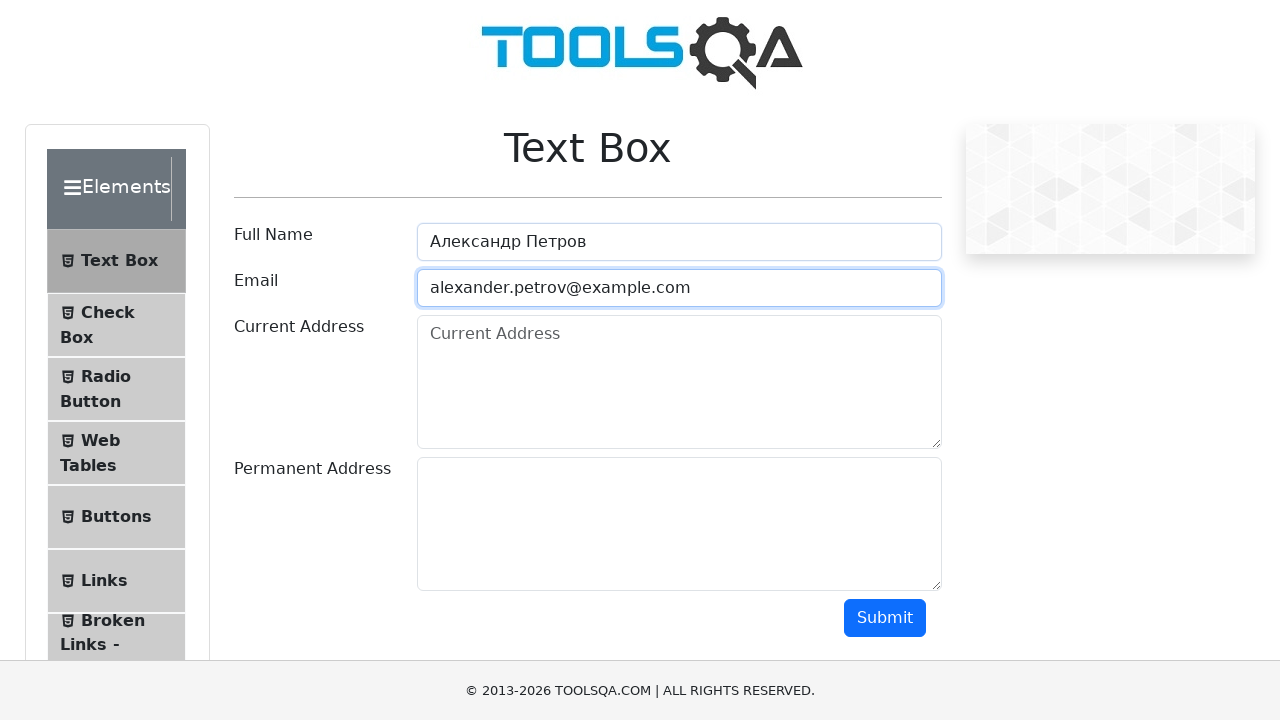

Filled current address field with 'Москва, ул. Пушкина, д. 10' on #currentAddress
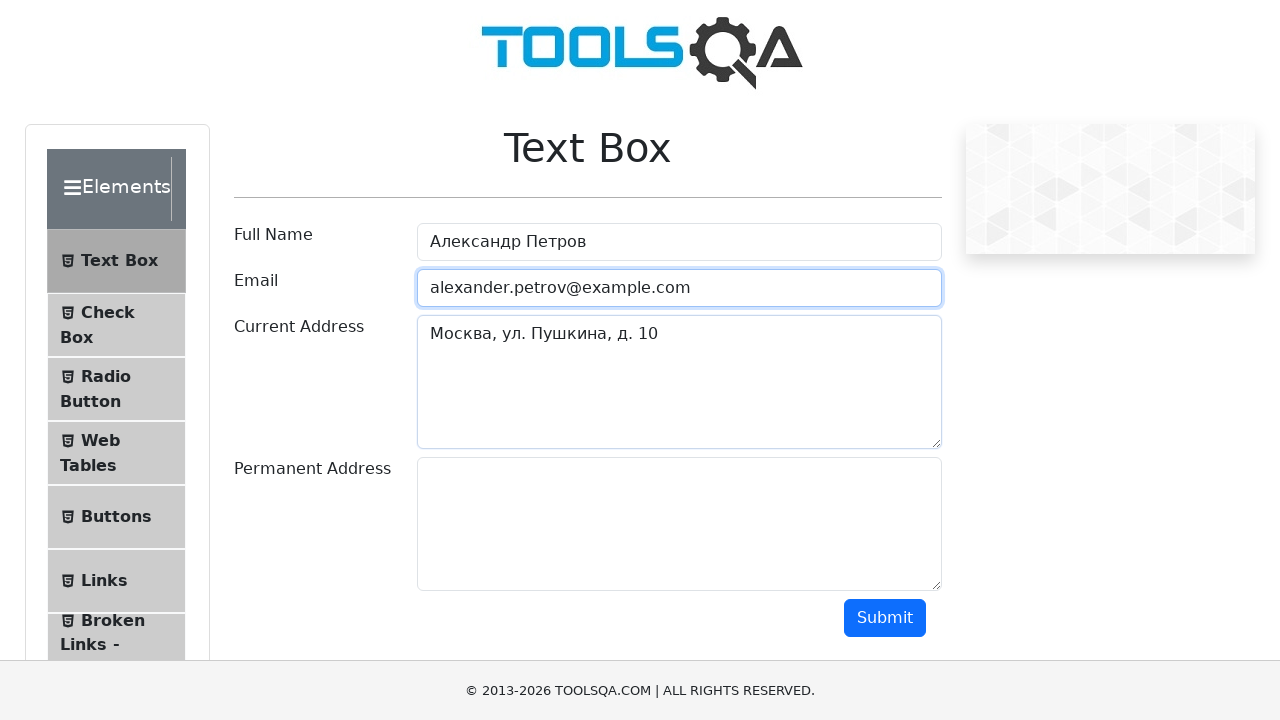

Filled permanent address field with 'Санкт-Петербург, Невский проспект, д. 25' on #permanentAddress
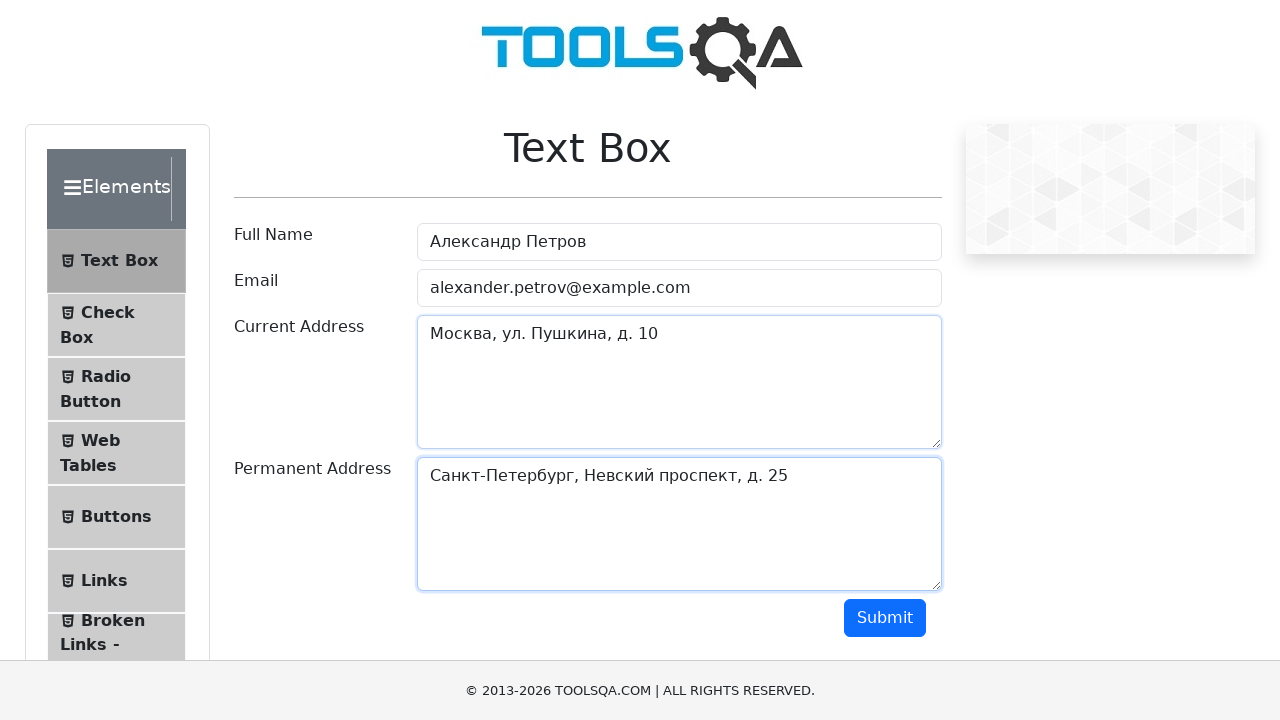

Scrolled down 300px to reveal submit button
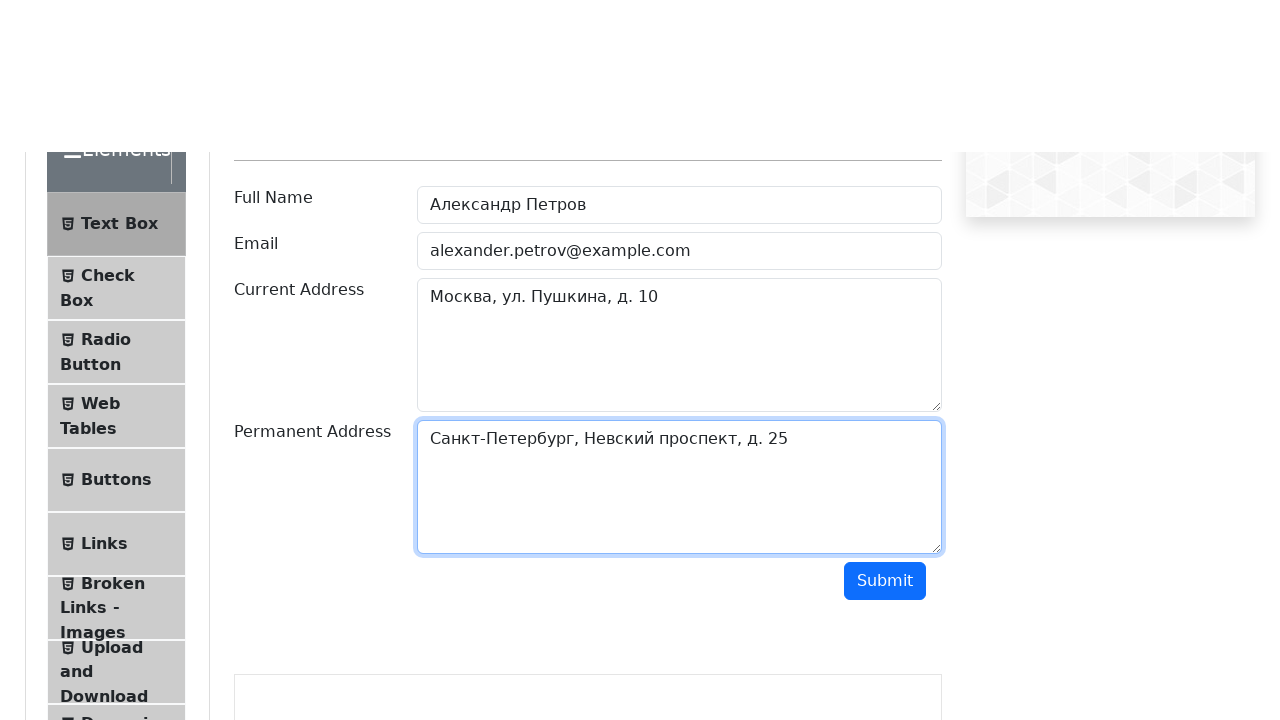

Clicked submit button to submit form at (885, 318) on #submit
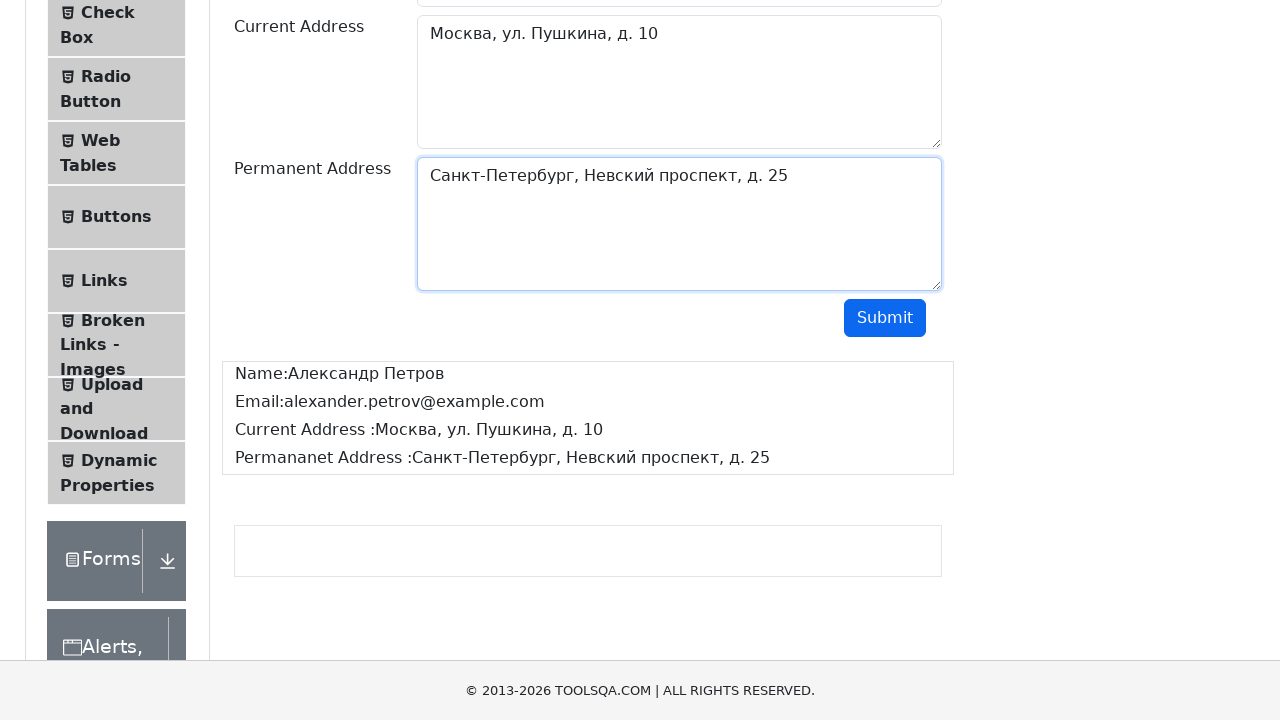

Output section loaded and is visible
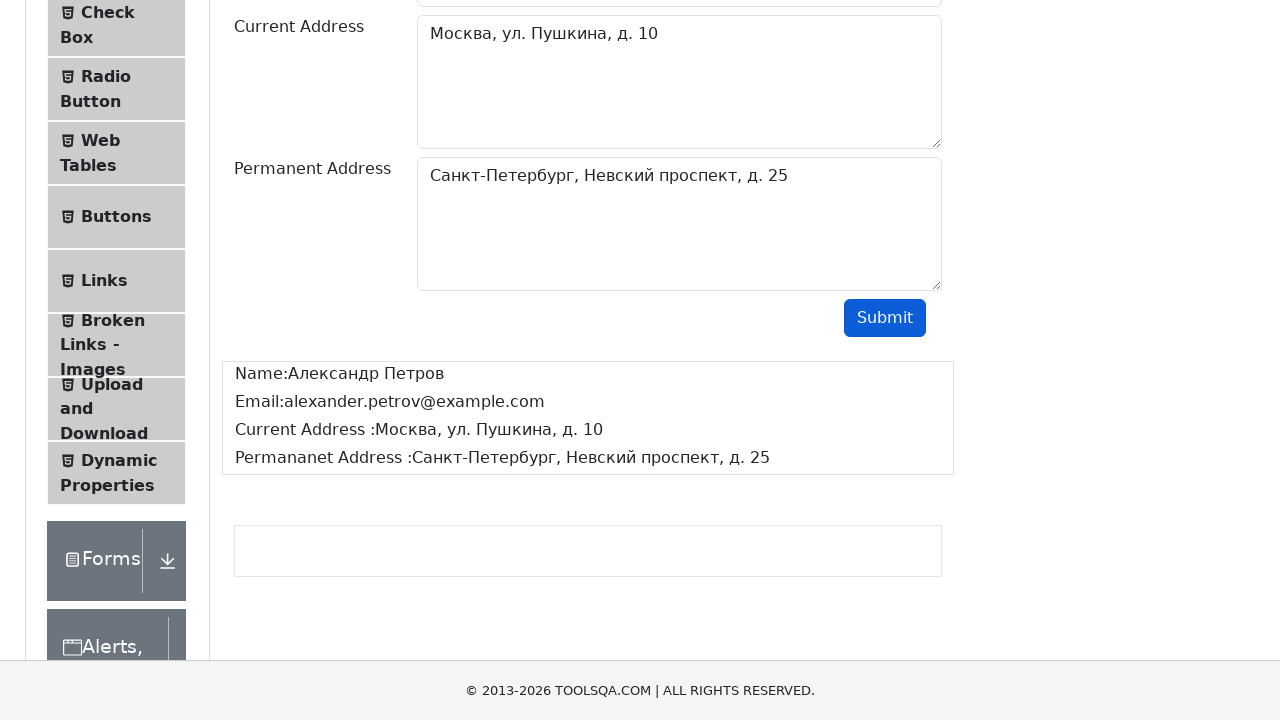

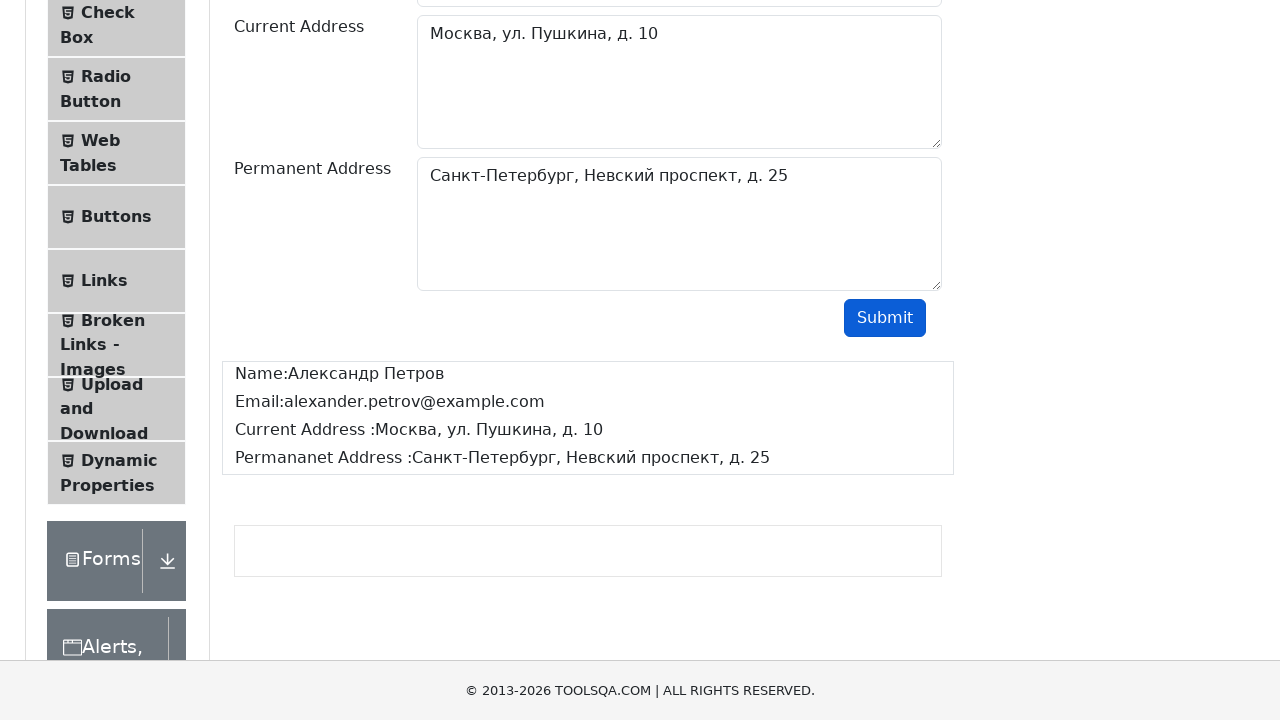